Tests an e-commerce vegetable shopping flow including adding items to cart with quantity adjustments, applying promo codes, and proceeding through checkout

Starting URL: https://rahulshettyacademy.com/seleniumPractise/#/

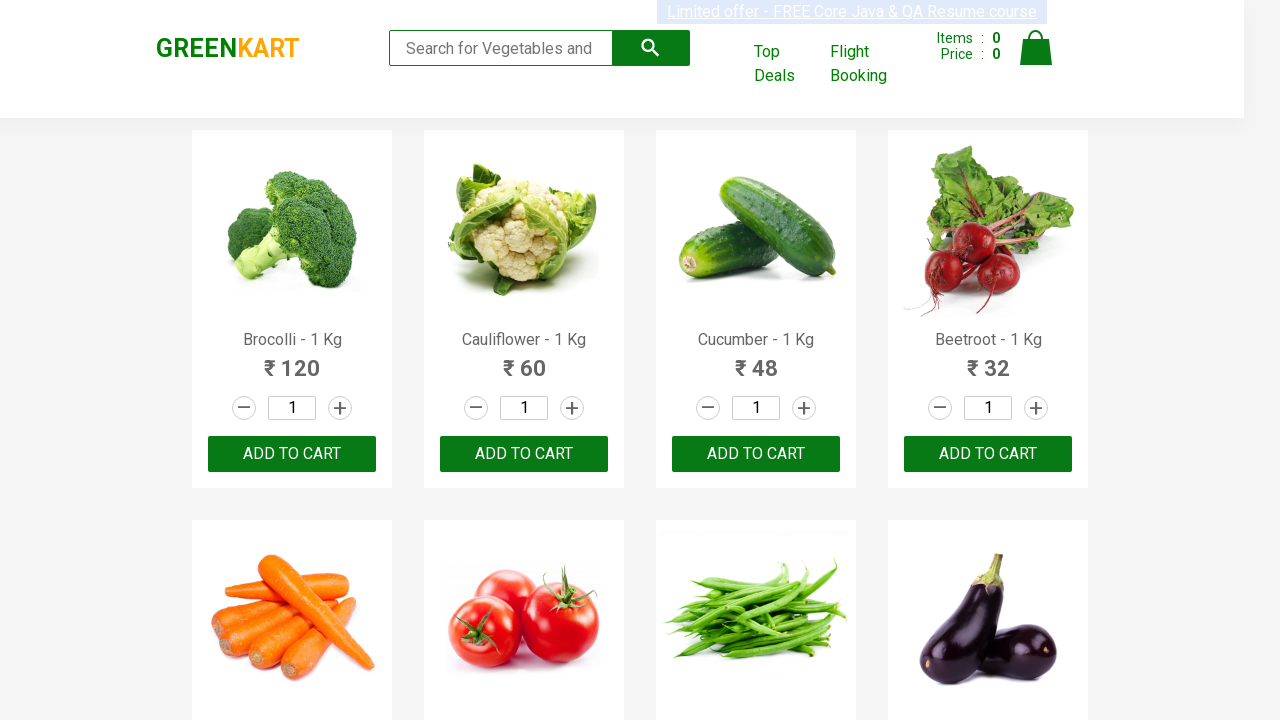

Clicked increment button for Cucumber (first click) at (804, 408) on xpath=//h4[contains(text(),'Cucumber')]/following-sibling::div/a[@class='increme
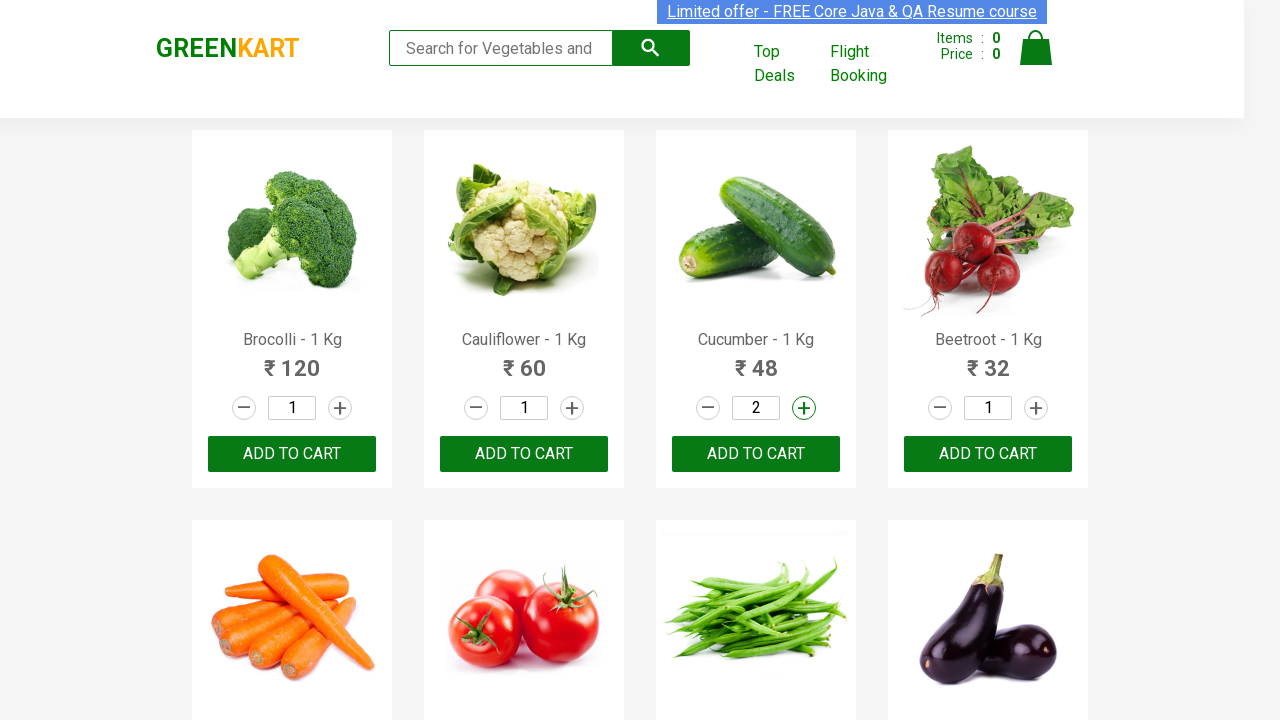

Clicked increment button for Cucumber (second click) at (804, 408) on xpath=//h4[contains(text(),'Cucumber')]/following-sibling::div/a[@class='increme
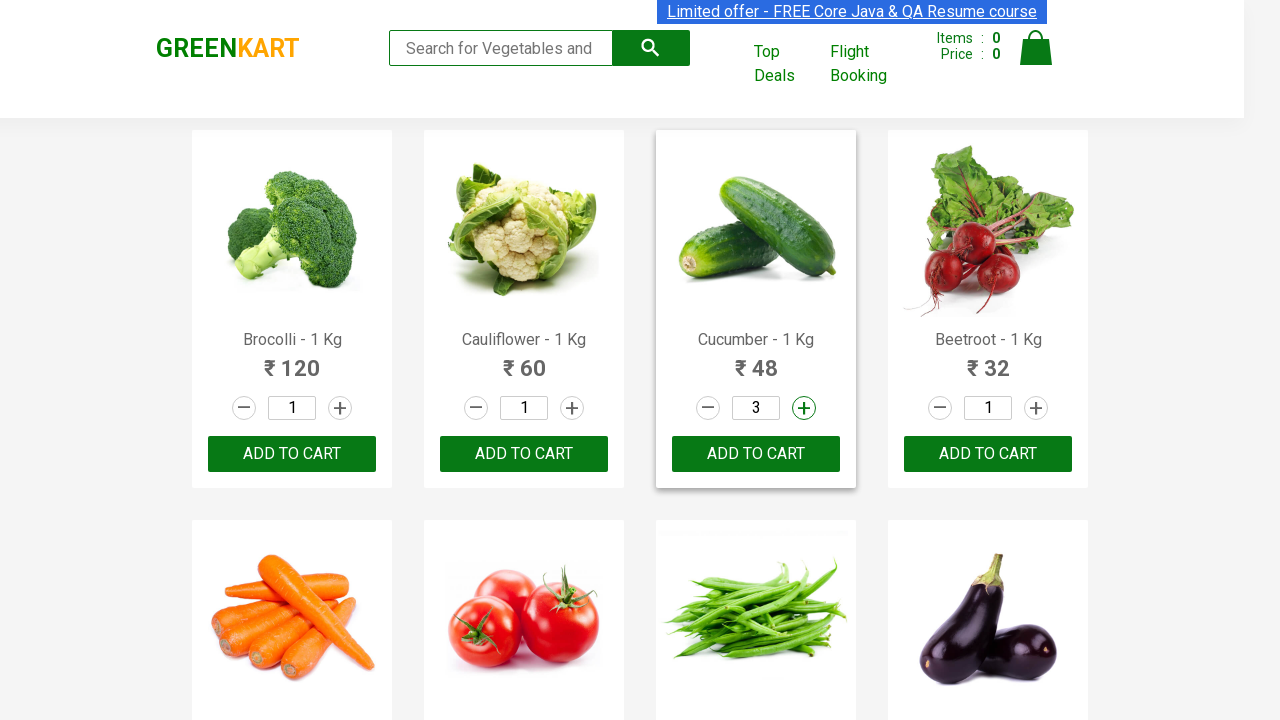

Clicked decrement button for Cucumber to adjust quantity at (708, 408) on xpath=//h4[contains(text(),'Cucumber')]/following-sibling::div/a[@class='decreme
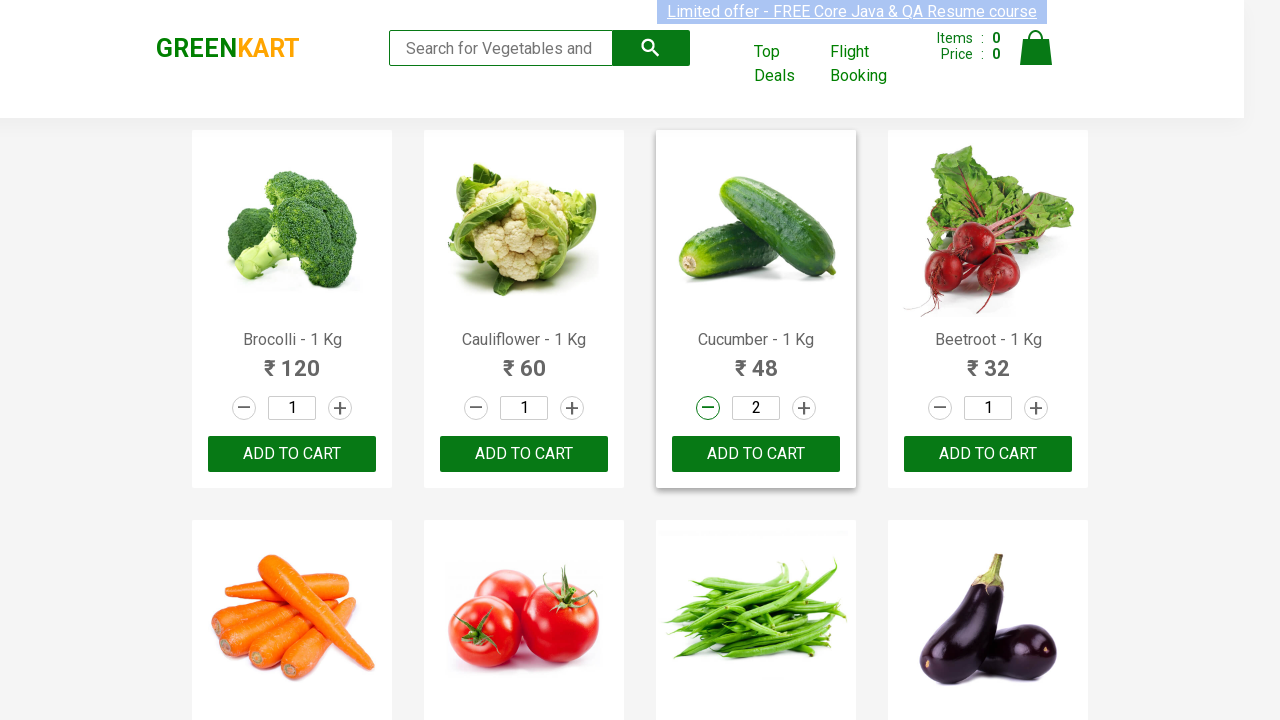

Added Cucumber to cart at (756, 454) on xpath=//h4[contains(text(),'Cucumber')]/following-sibling::div[@class='product-a
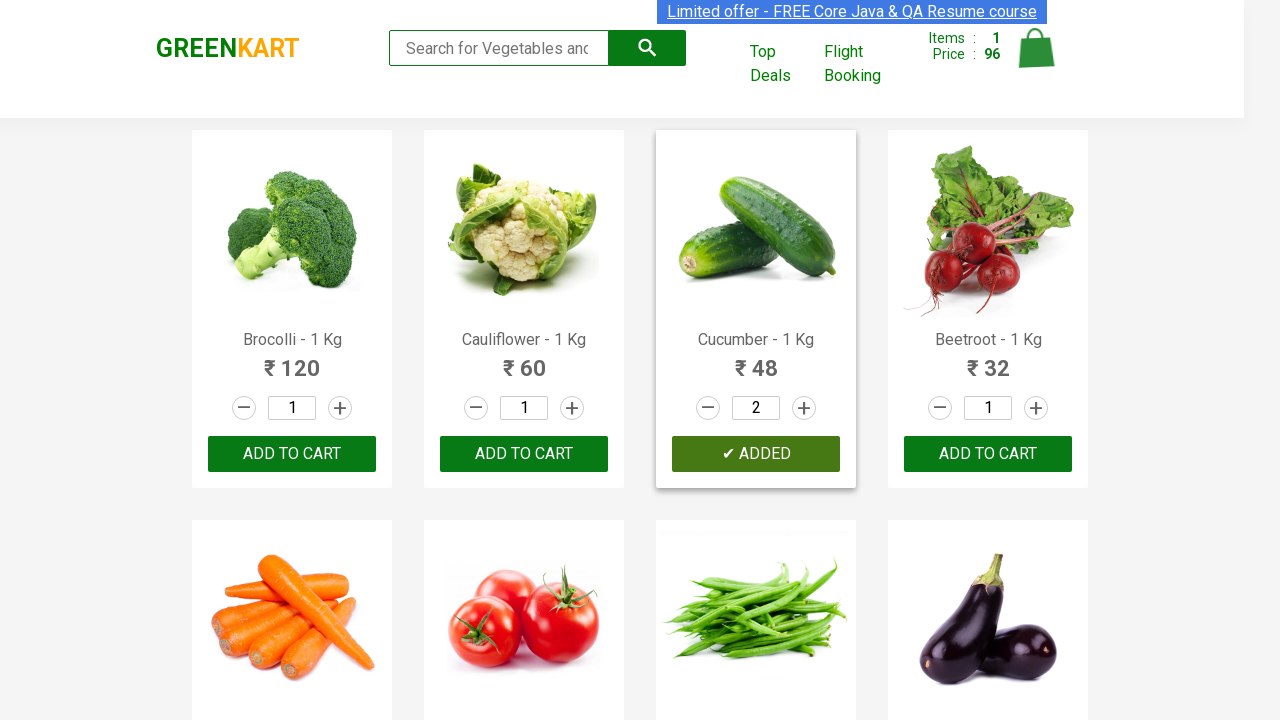

Cleared Beetroot quantity input field on //h4[contains(text(),'Beetroot')]/following-sibling::div/input
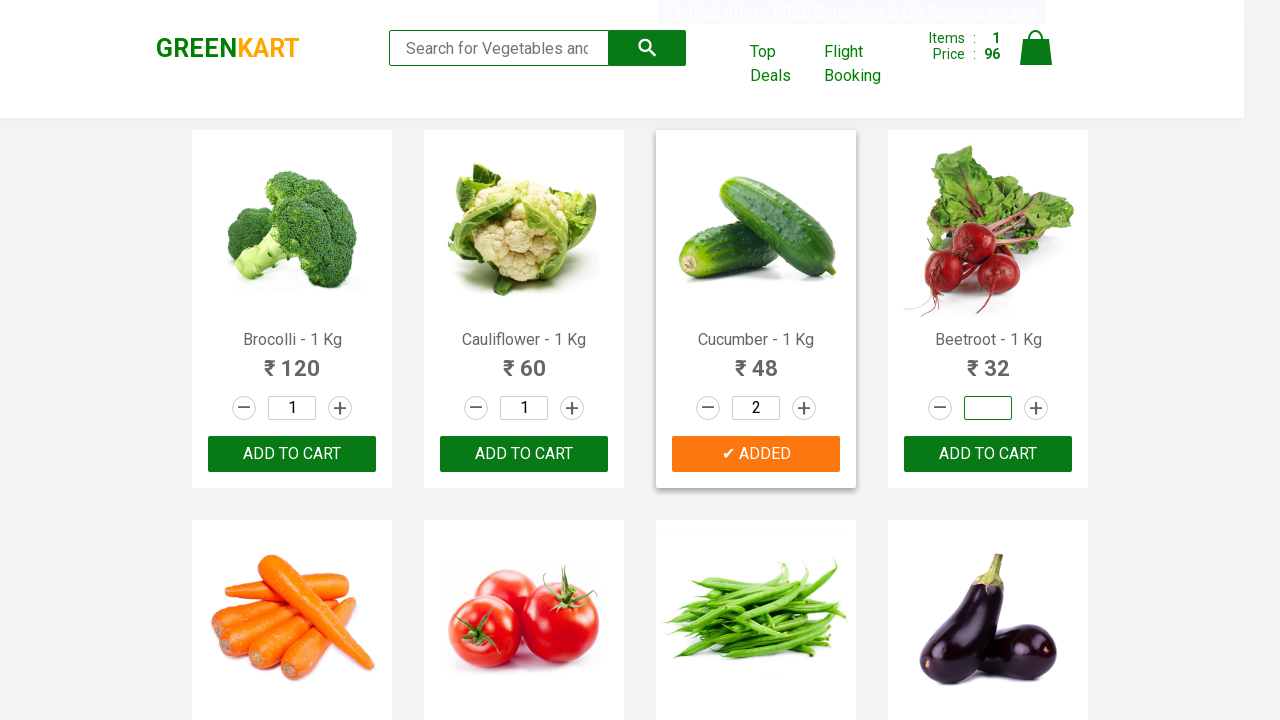

Set Beetroot quantity to 2 on //h4[contains(text(),'Beetroot')]/following-sibling::div/input
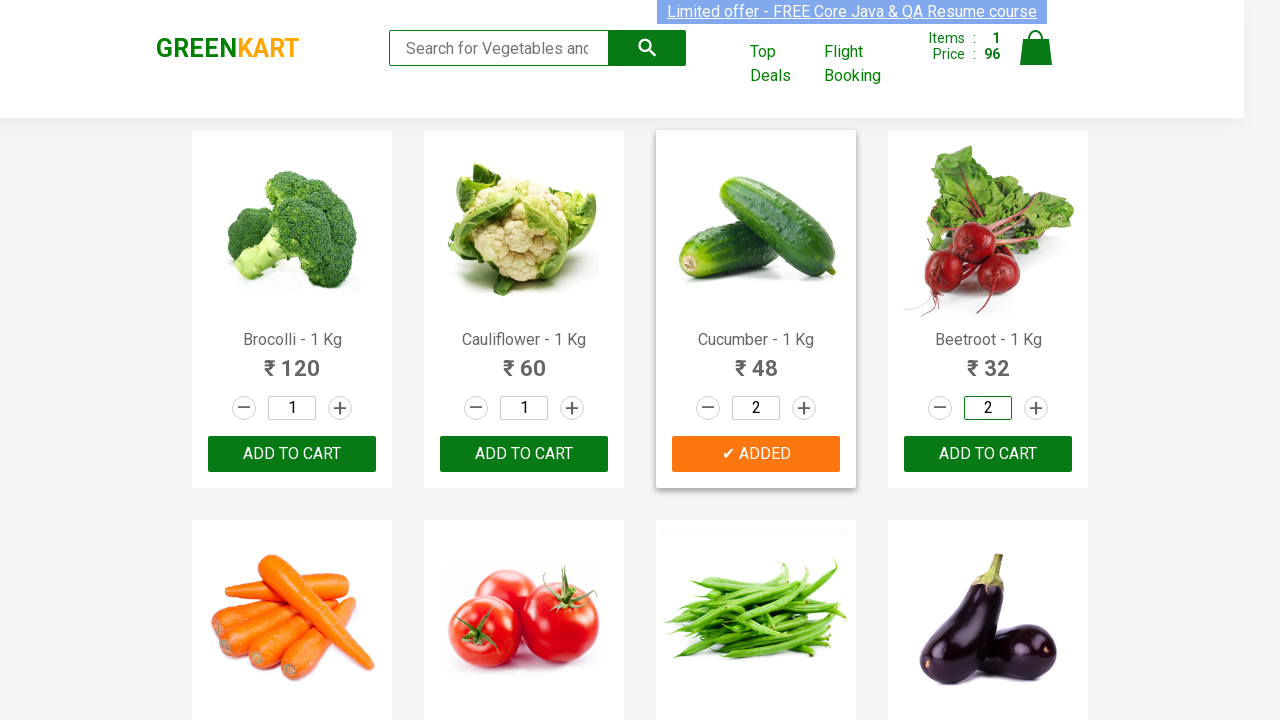

Added Beetroot to cart at (988, 454) on xpath=//h4[contains(text(),'Beetroot')]/following-sibling::div[@class='product-a
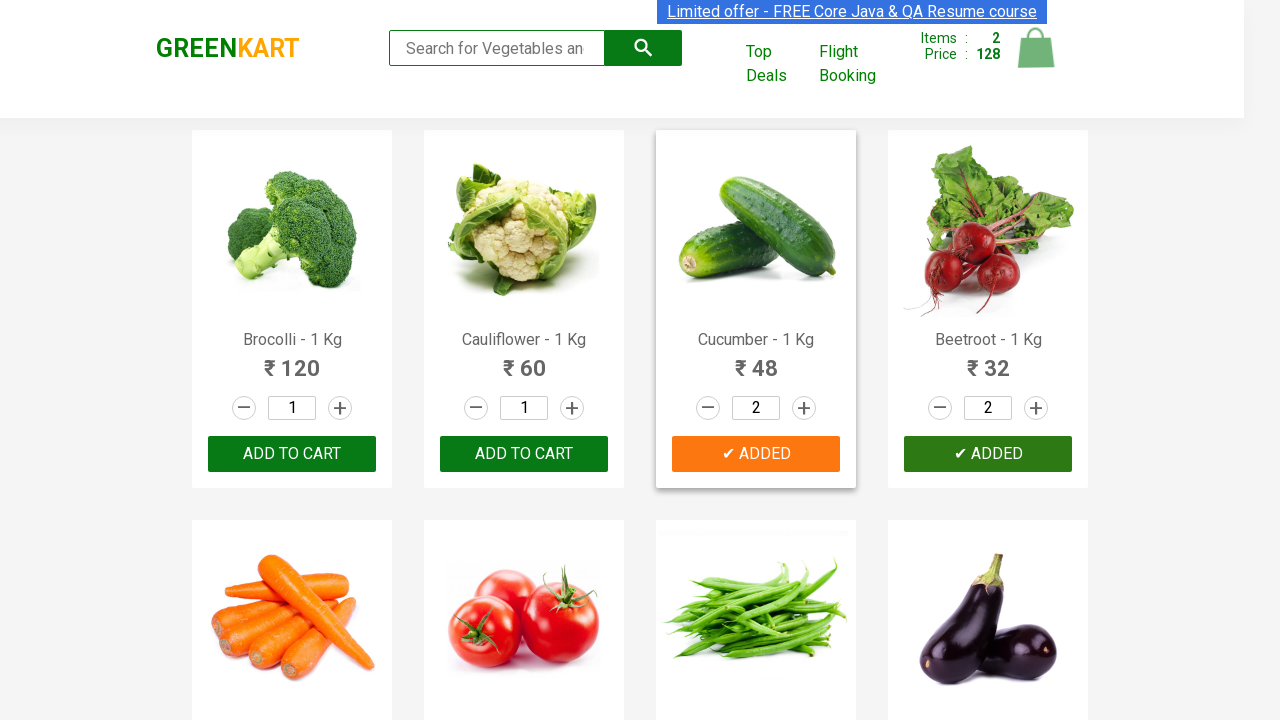

Clicked cart icon to view cart at (1036, 48) on xpath=//a[@class='cart-icon']/img
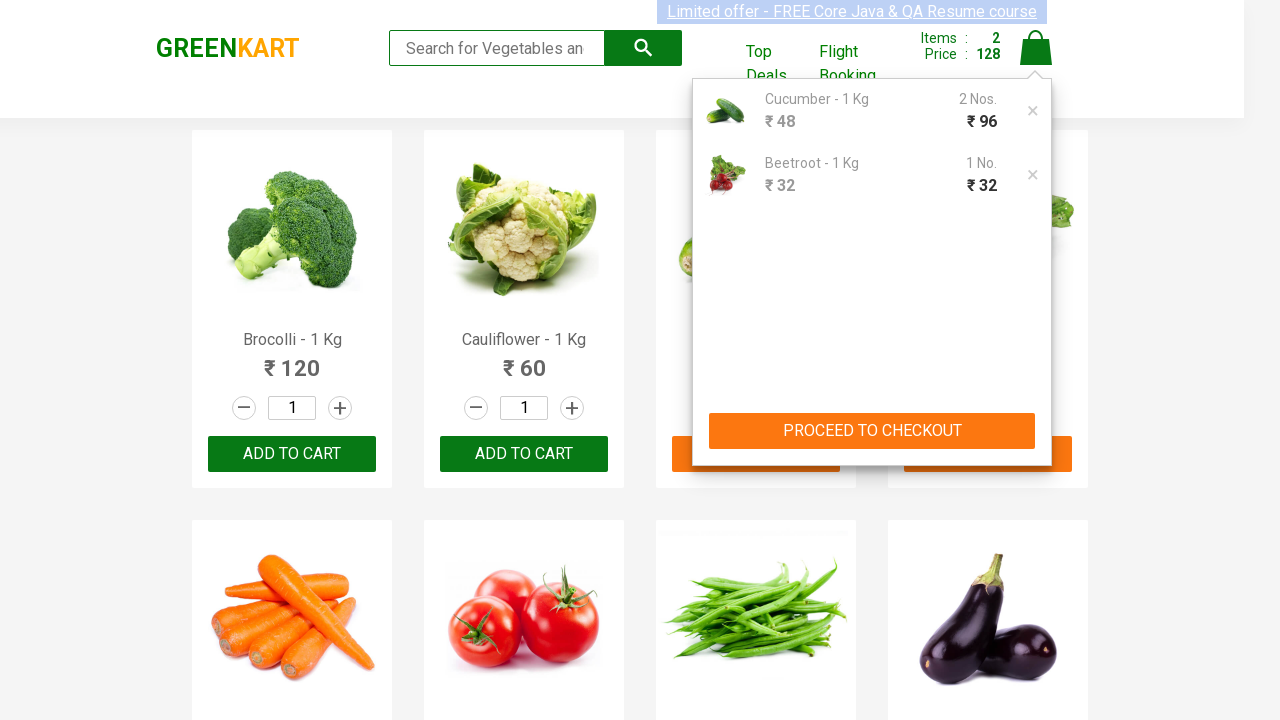

Waited for cart page to load
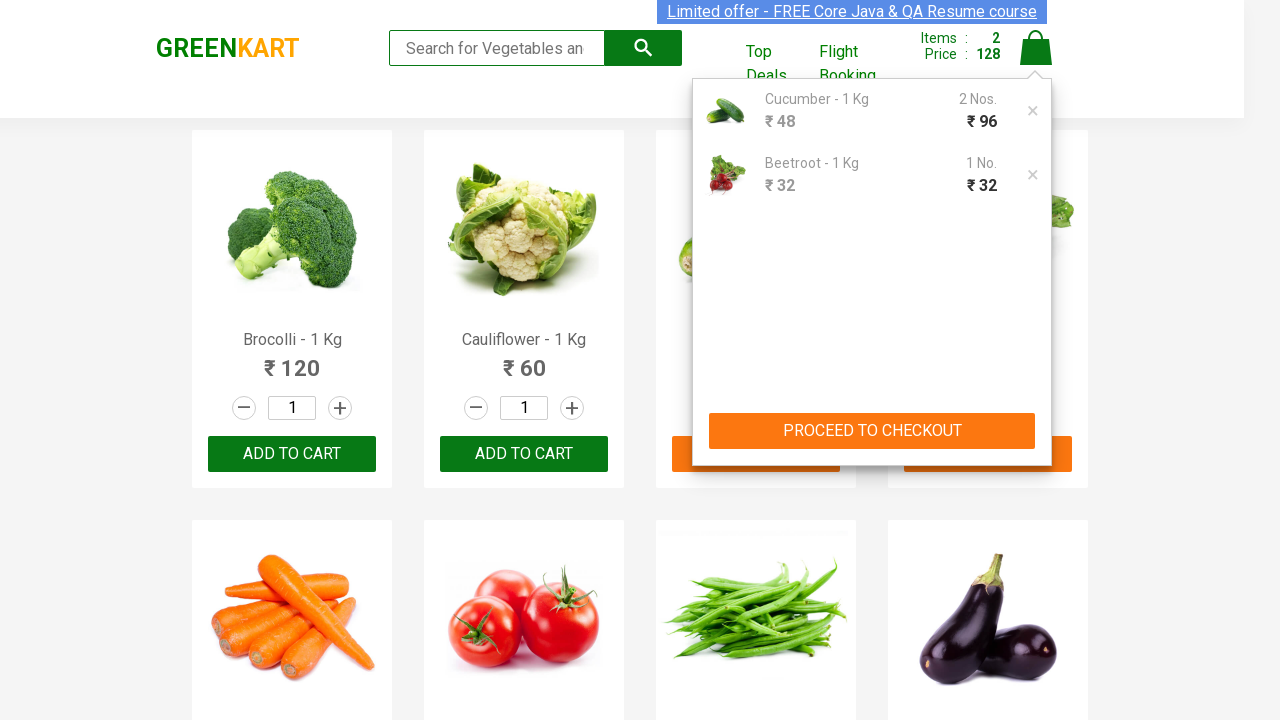

Clicked PROCEED TO CHECKOUT button at (872, 431) on xpath=//button[text()='PROCEED TO CHECKOUT']
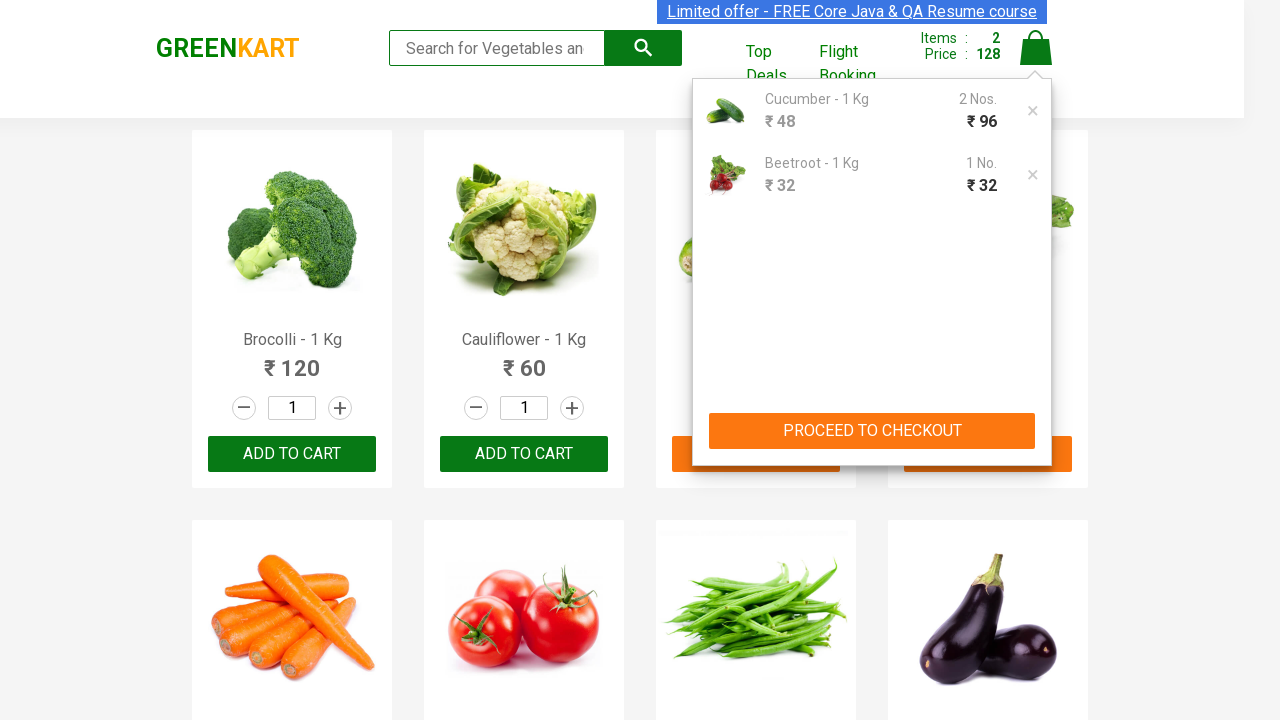

Waited for checkout page to load
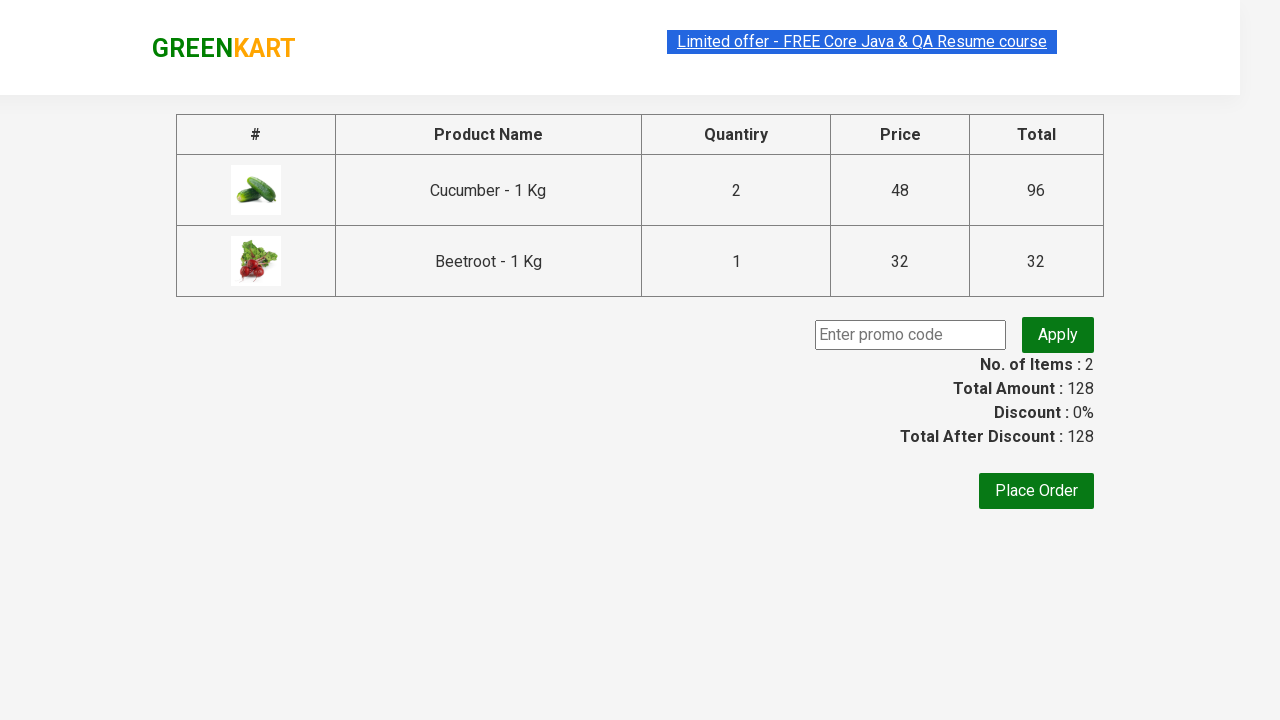

Entered promo code 'ras' on //input[@class='promoCode']
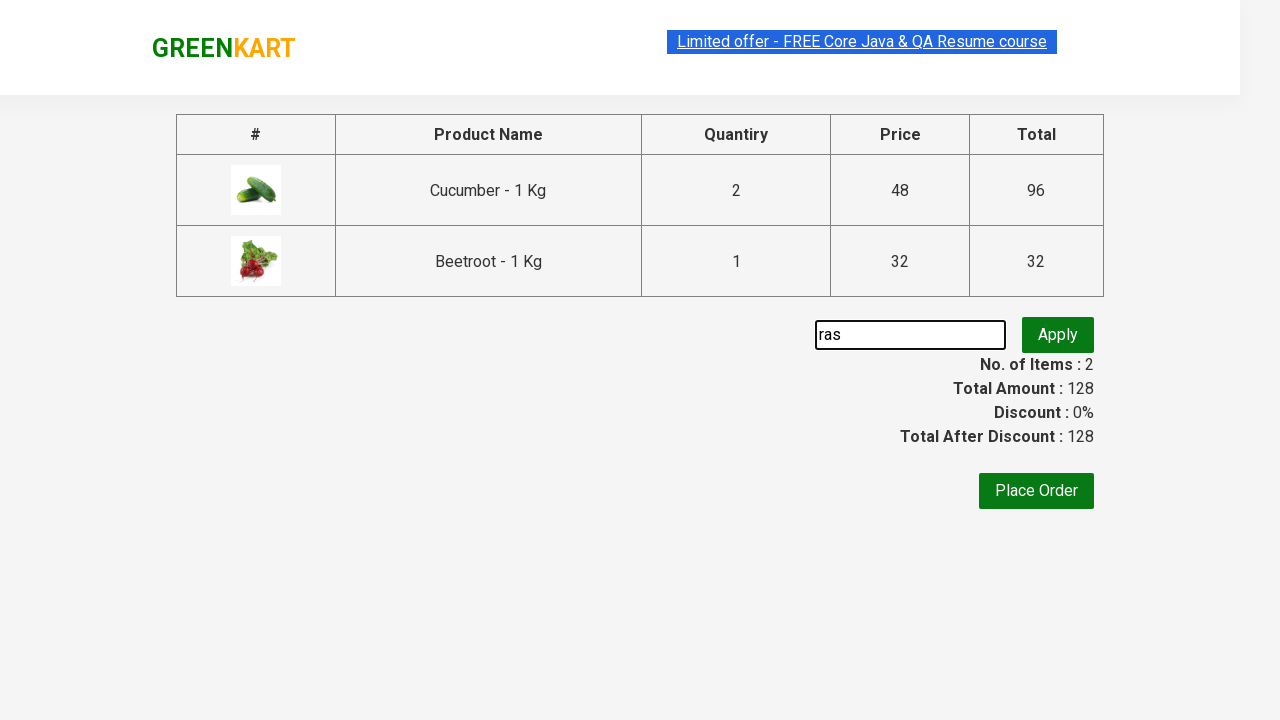

Clicked button to apply promo code at (1058, 335) on xpath=//button[@class='promoBtn']
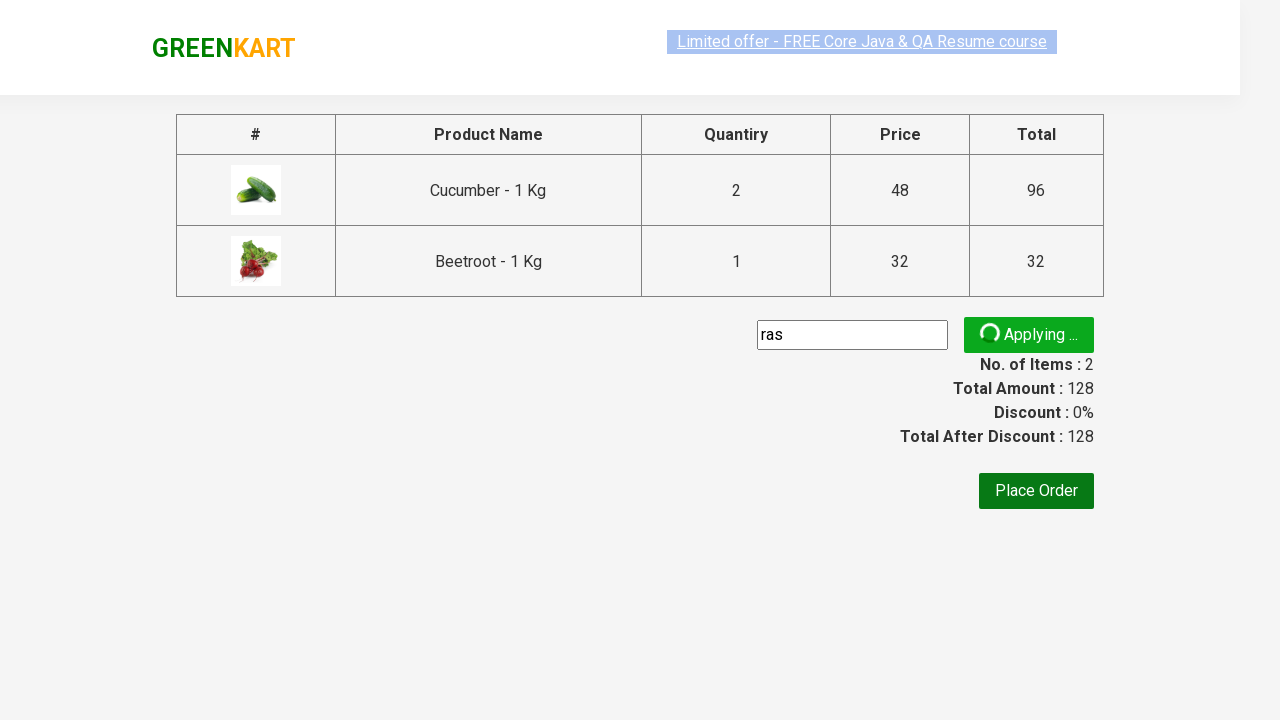

Promo code applied successfully, promo info displayed
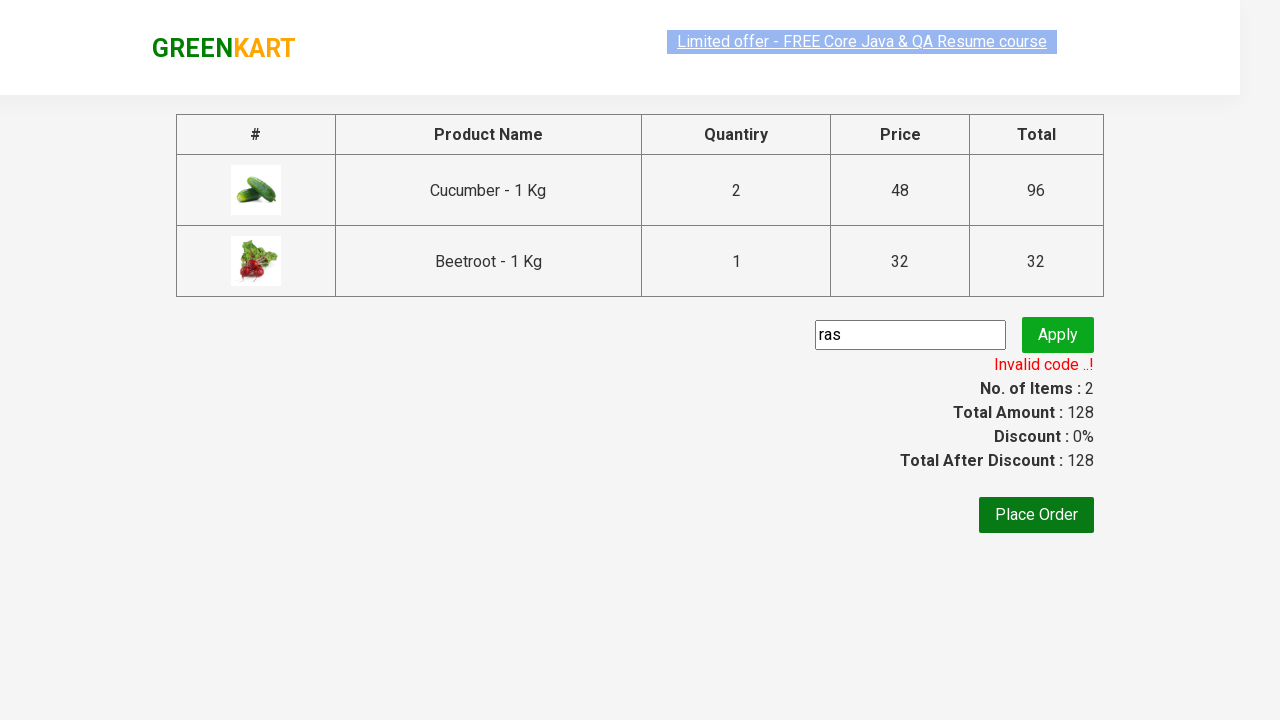

Clicked Place Order button at (1036, 515) on xpath=//button[text()='Place Order']
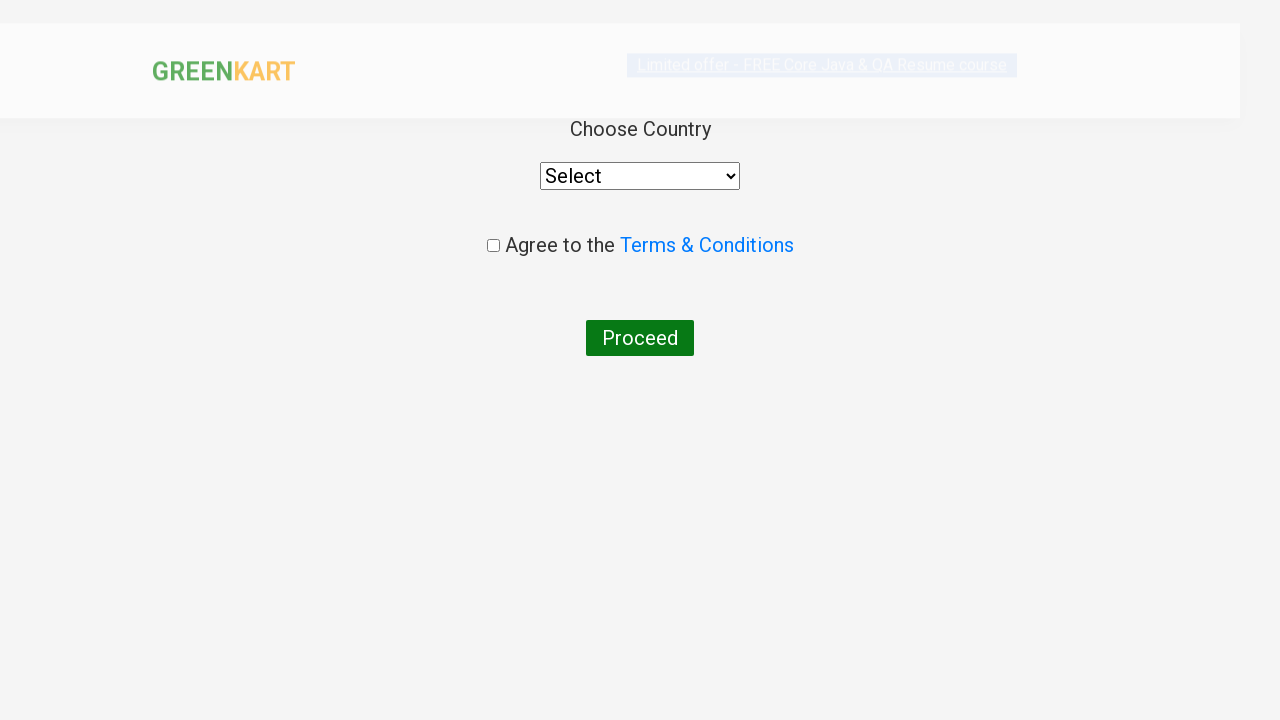

Checked terms and conditions checkbox at (493, 246) on xpath=//input[@type='checkbox']
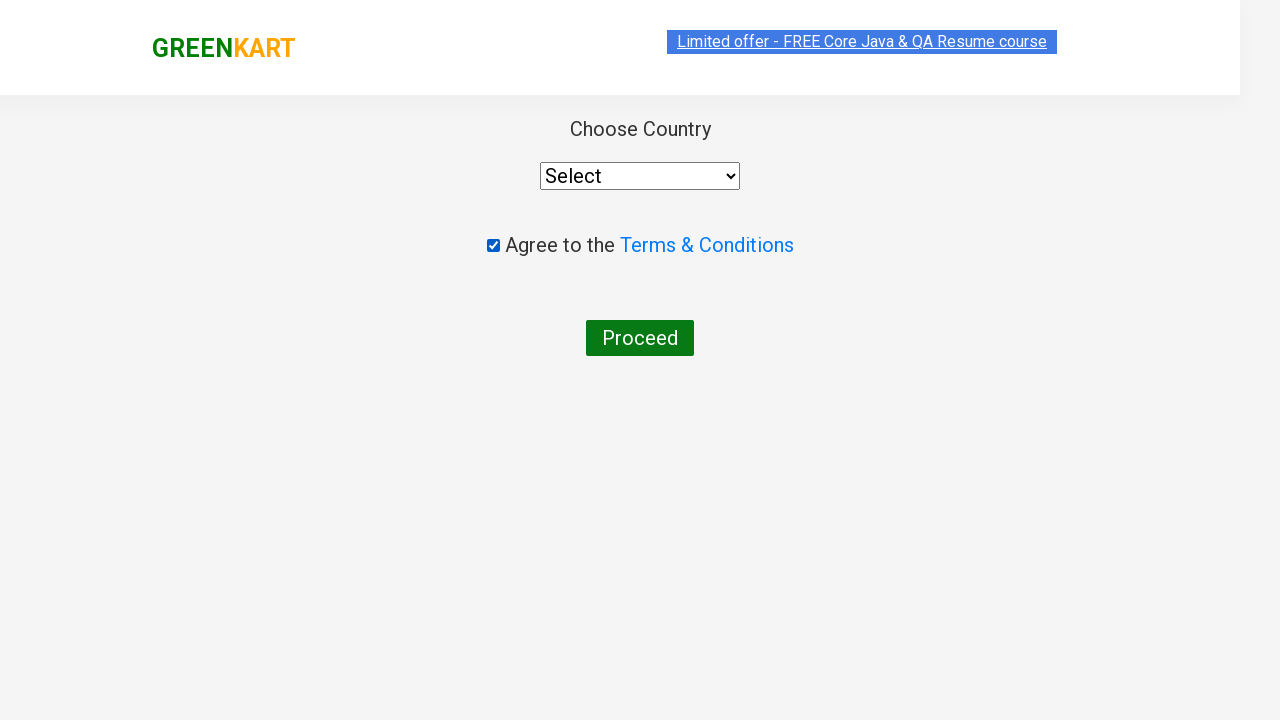

Clicked Proceed button to complete checkout at (640, 338) on xpath=//button[text()='Proceed']
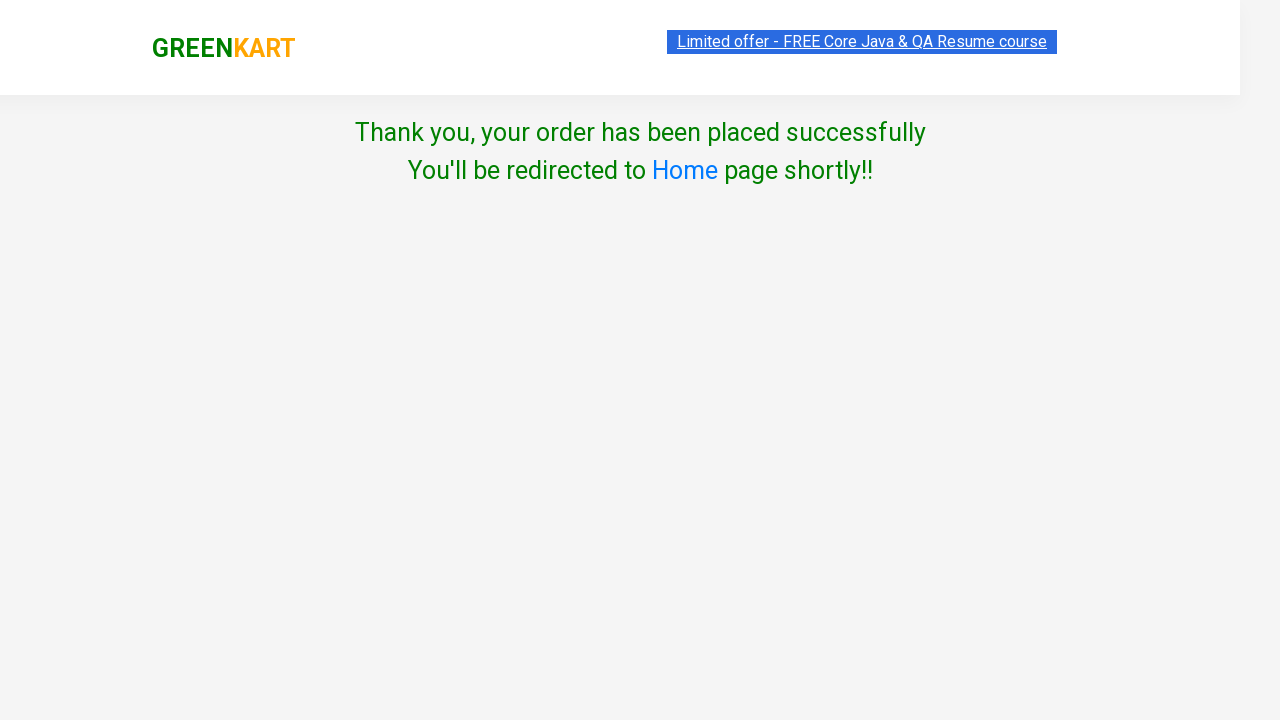

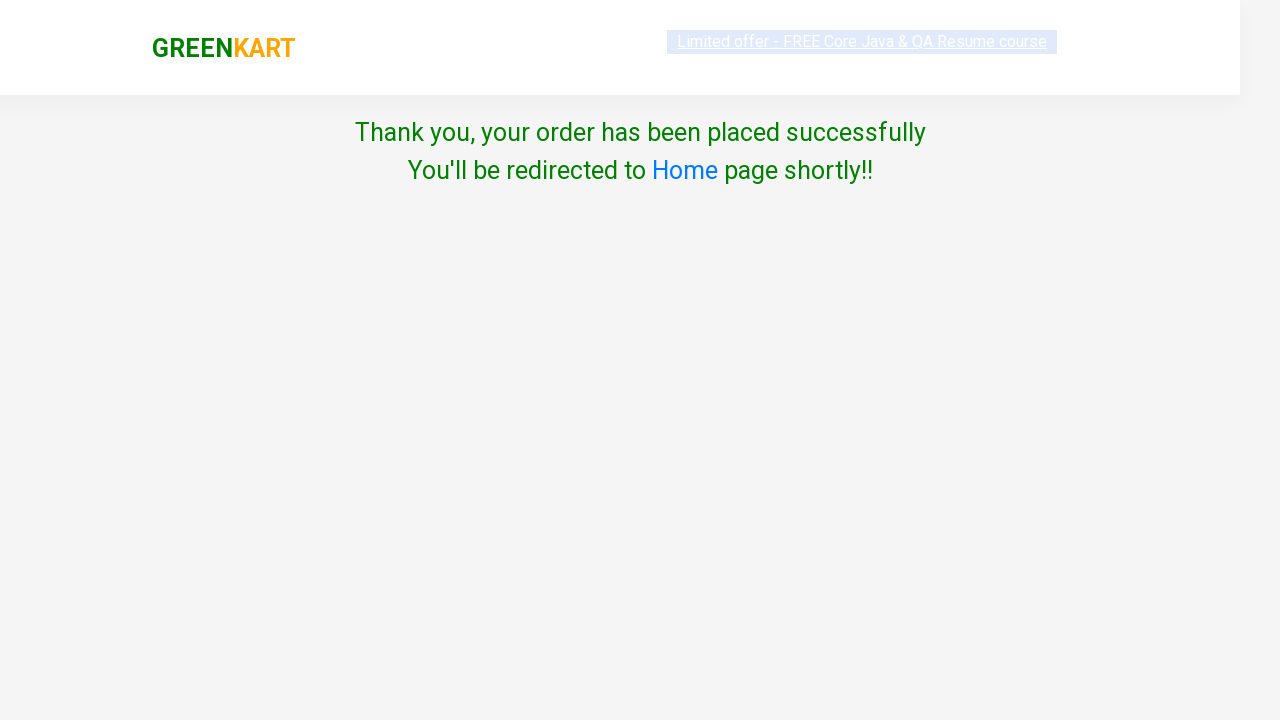